Tests product page functionality by navigating to an XPath product page and clicking product buttons multiple times to add items to cart

Starting URL: https://material.playwrightvn.com

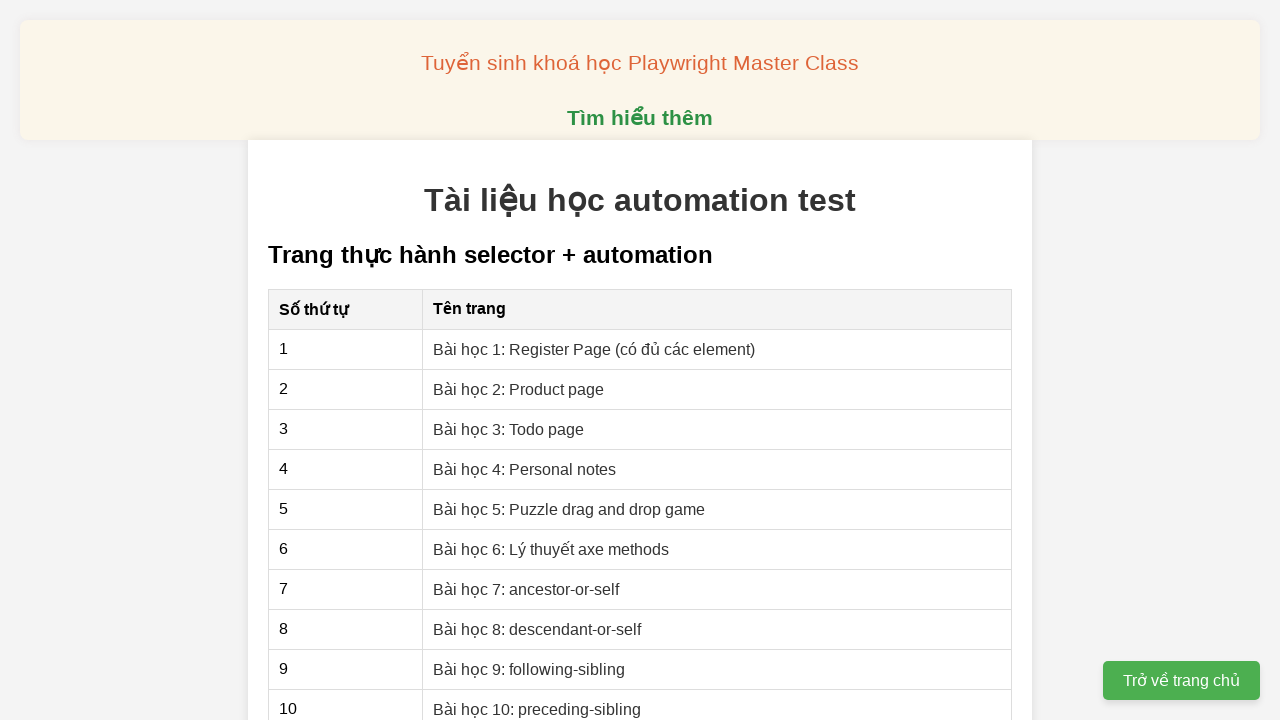

Clicked on XPath product page link at (519, 389) on xpath=//a[@href="02-xpath-product-page.html"]
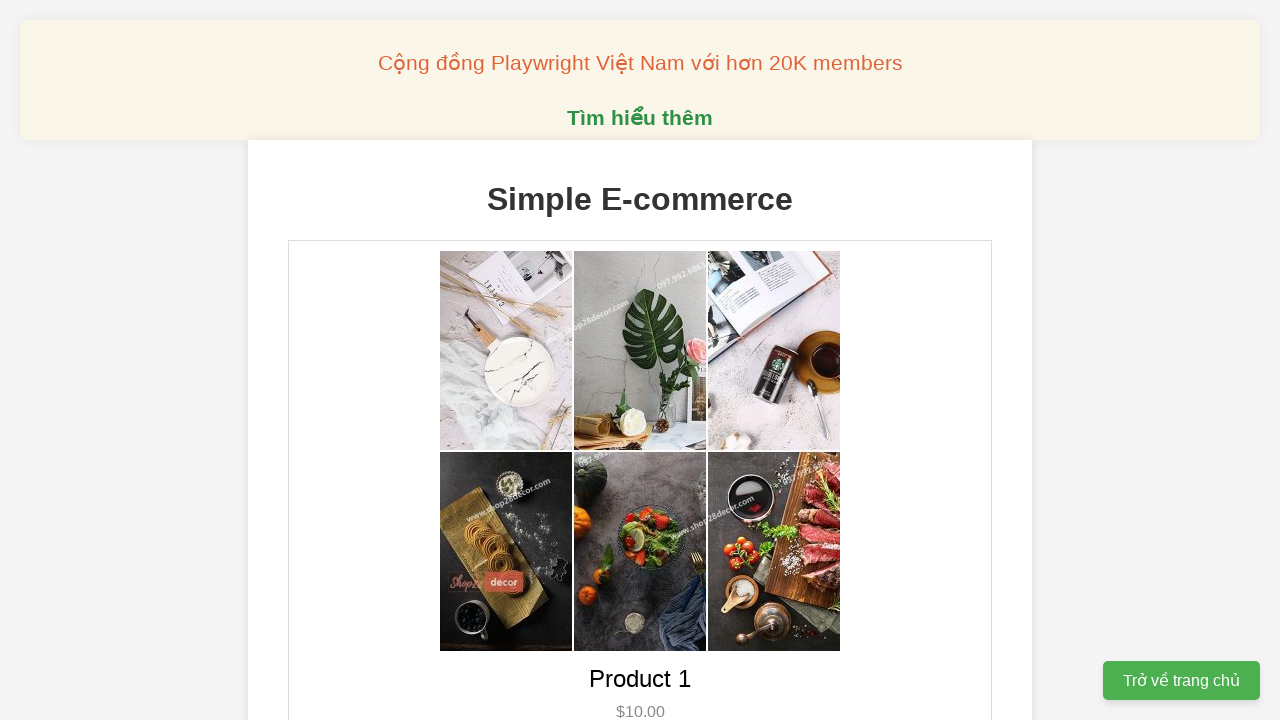

Clicked product 1 button twice to add items to cart at (640, 360) on xpath=//button[@data-product-id='1']
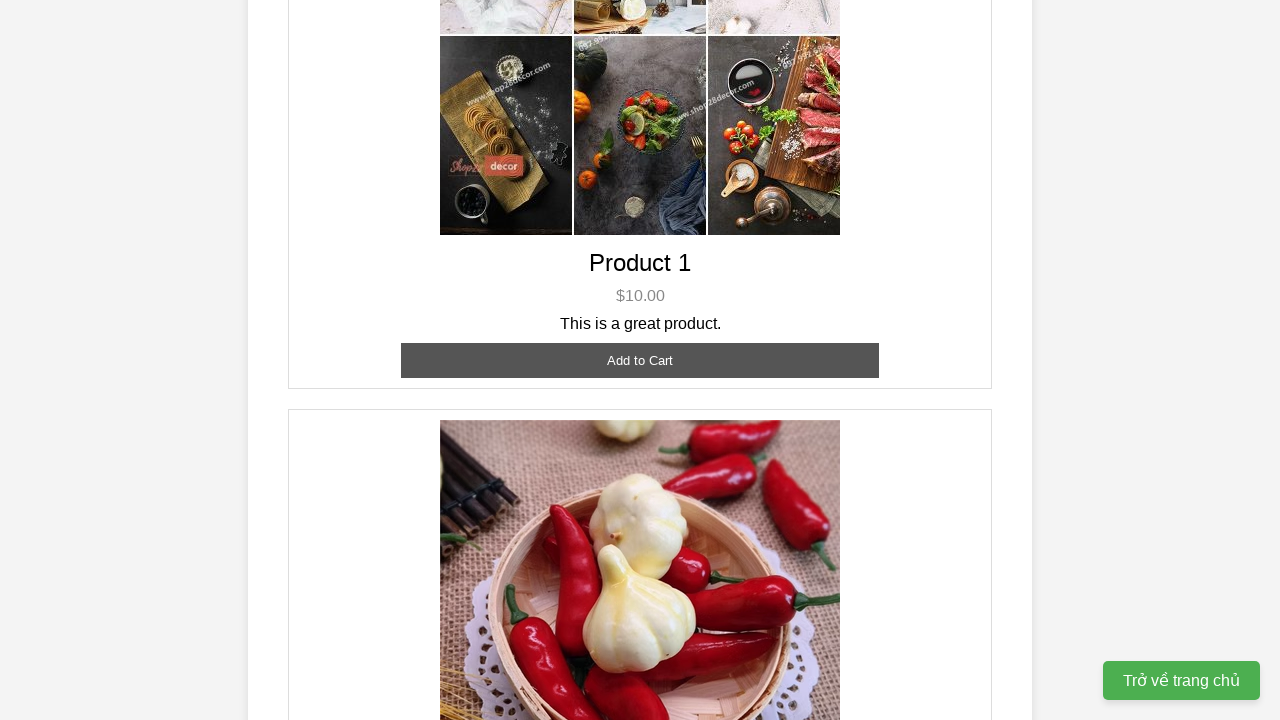

Clicked product 2 button three times to add items to cart at (640, 360) on xpath=//button[@data-product-id='2']
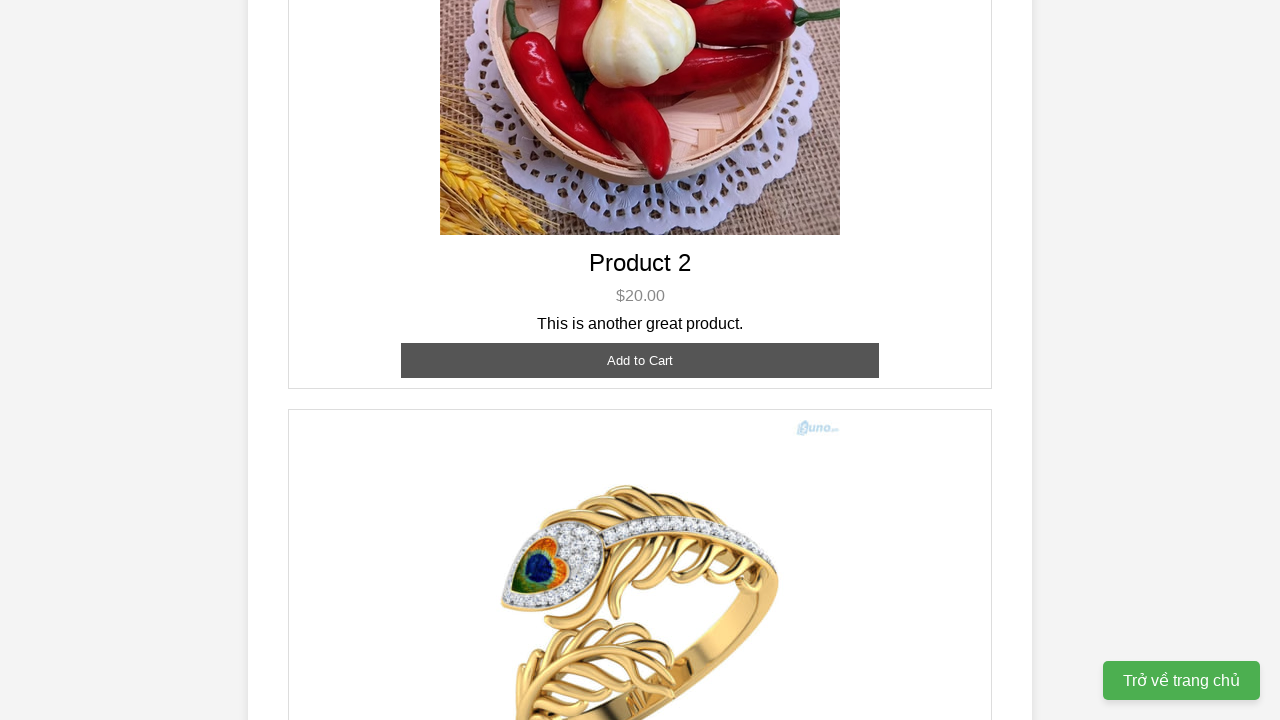

Clicked product 3 button once to add item to cart at (640, 388) on xpath=//button[@data-product-id='3']
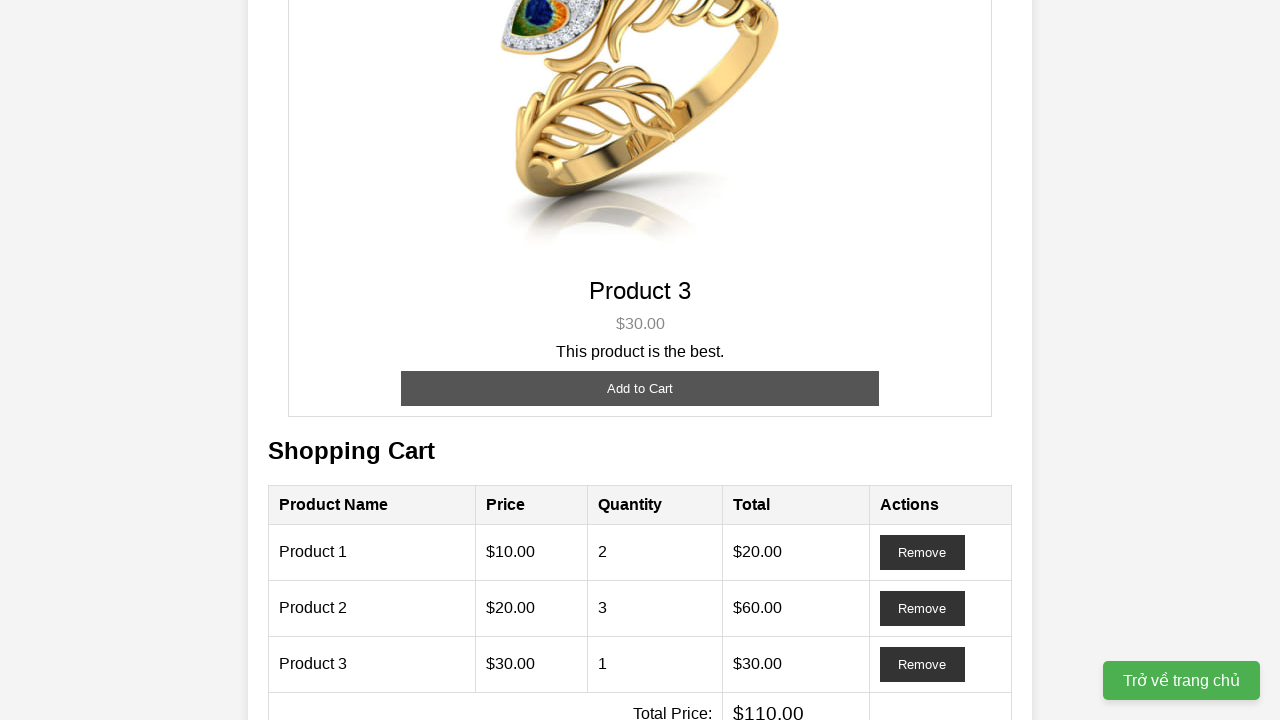

Clicked product 3 button once more to add another item to cart at (640, 388) on xpath=//button[@data-product-id='3']
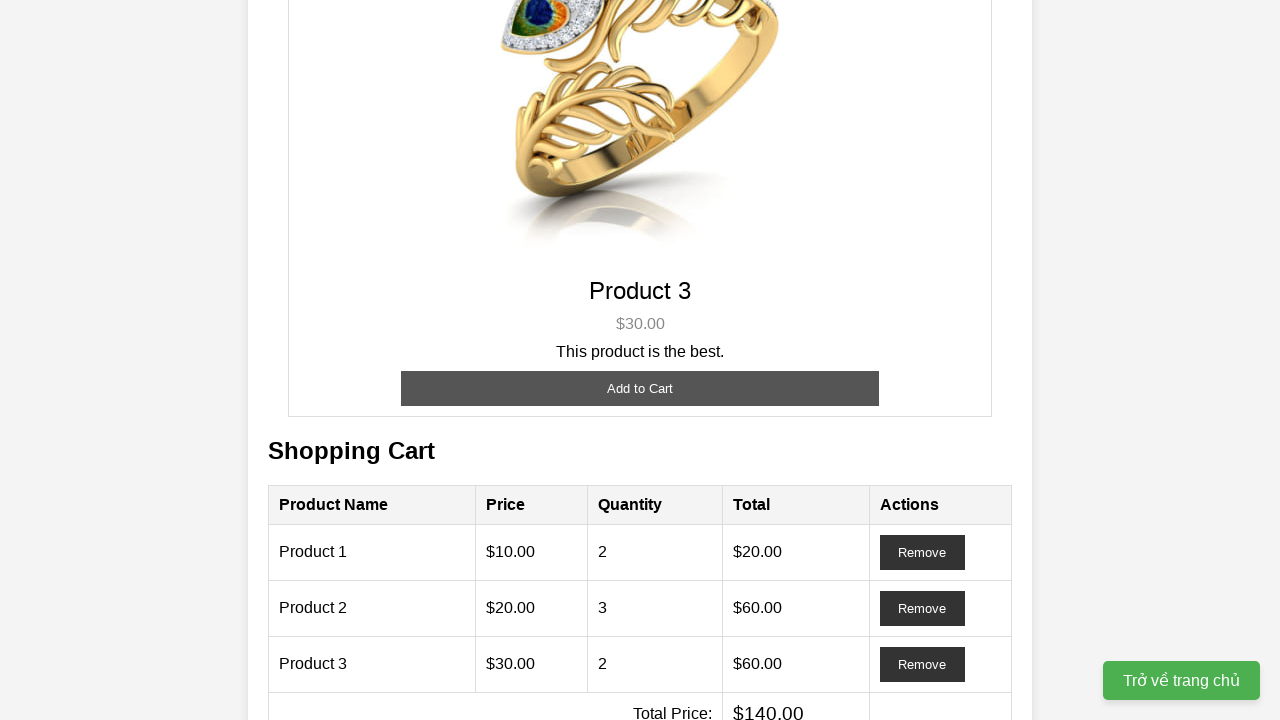

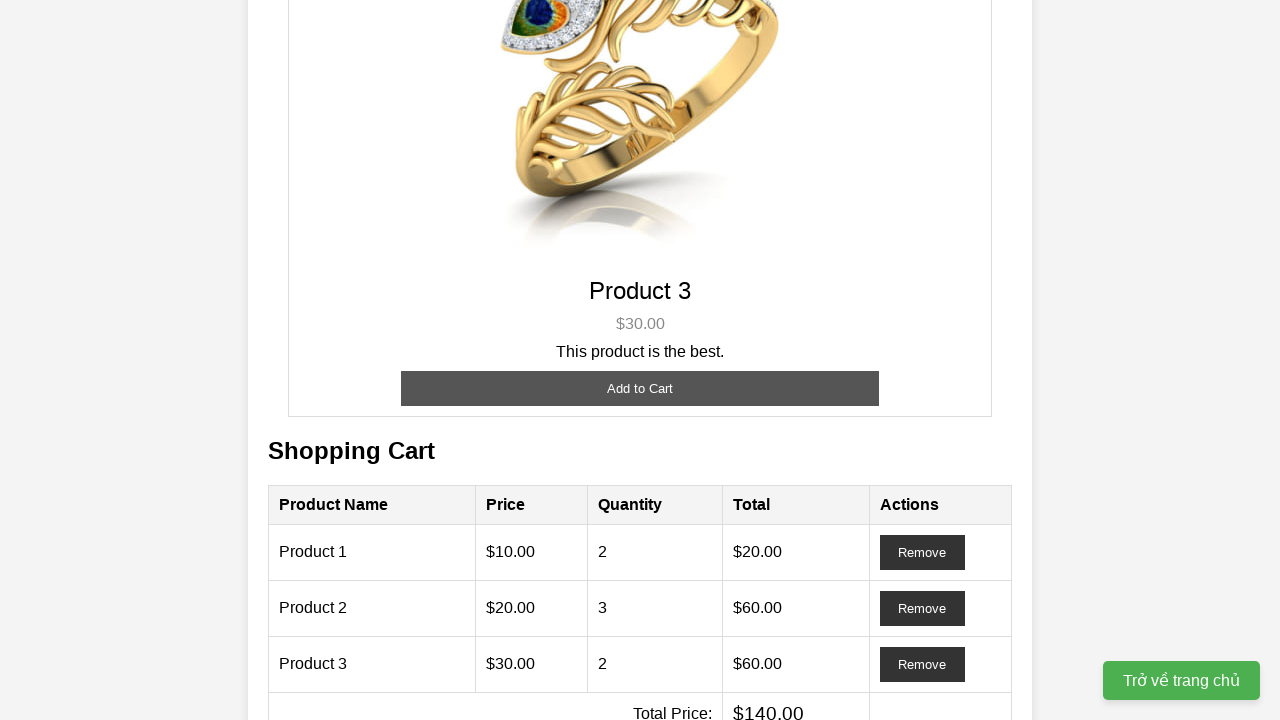